Tests the location dropdown functionality on Foody.vn by clicking on the location selector in the header and verifying that the dropdown menu with place options appears and contains clickable links.

Starting URL: https://www.foody.vn

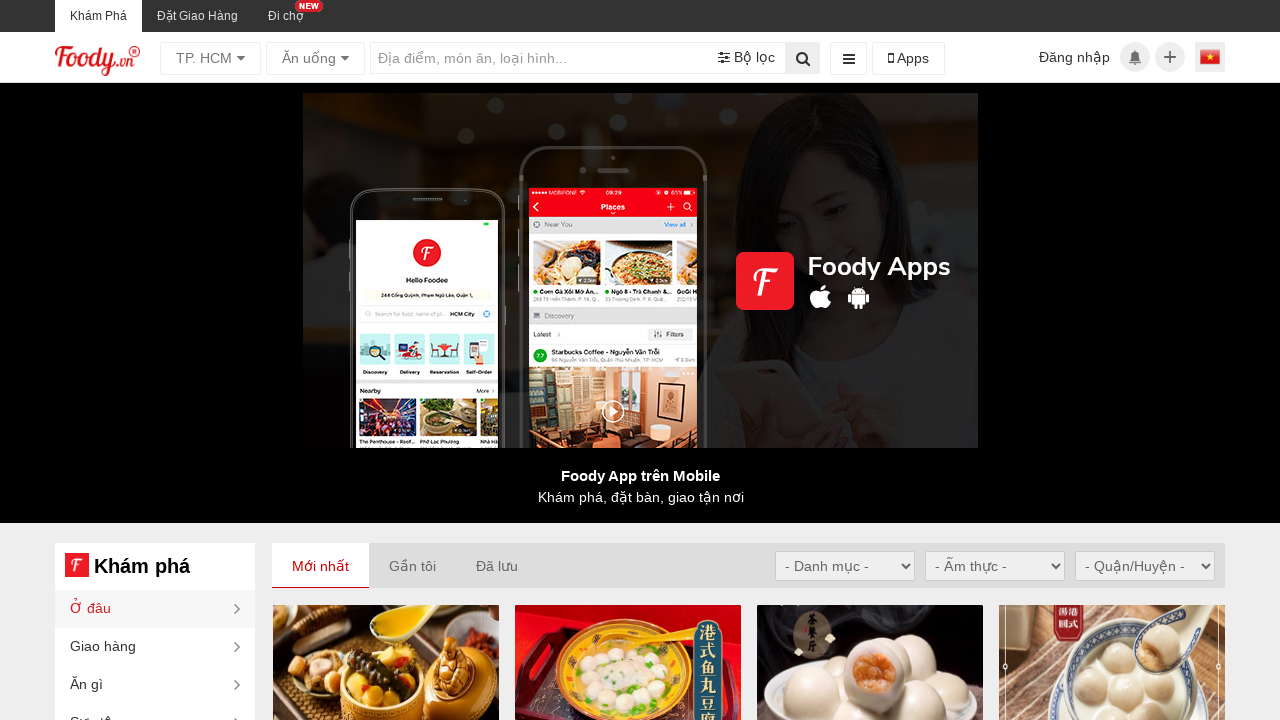

Waited for page to fully load (networkidle)
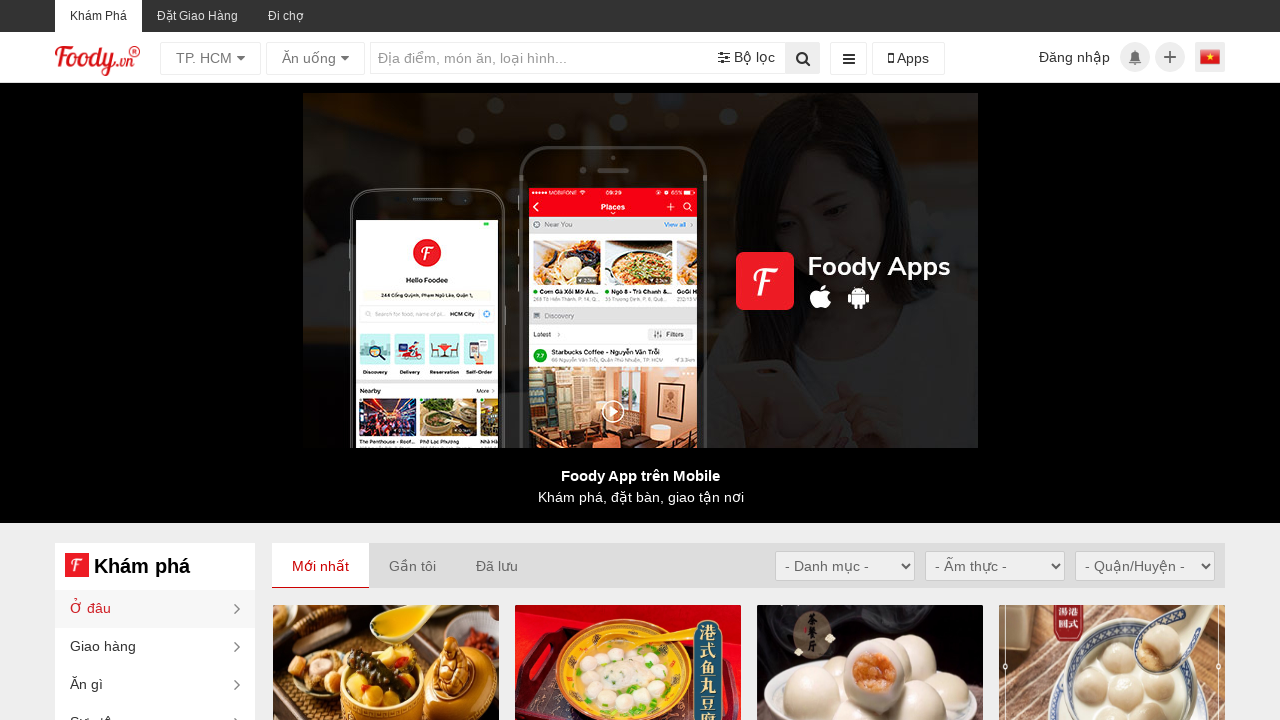

Clicked on the location selector dropdown in the header at (210, 58) on header >> div >> div >> div >> div:first-child
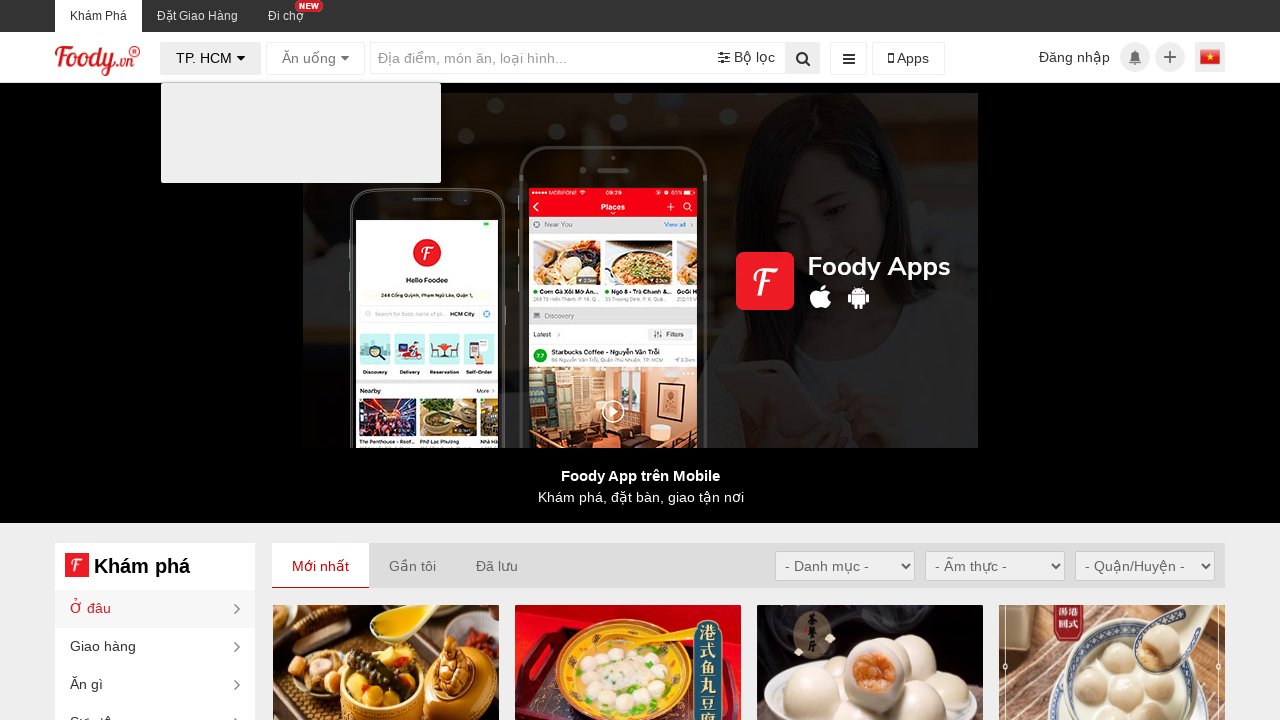

Dropdown menu with location options appeared
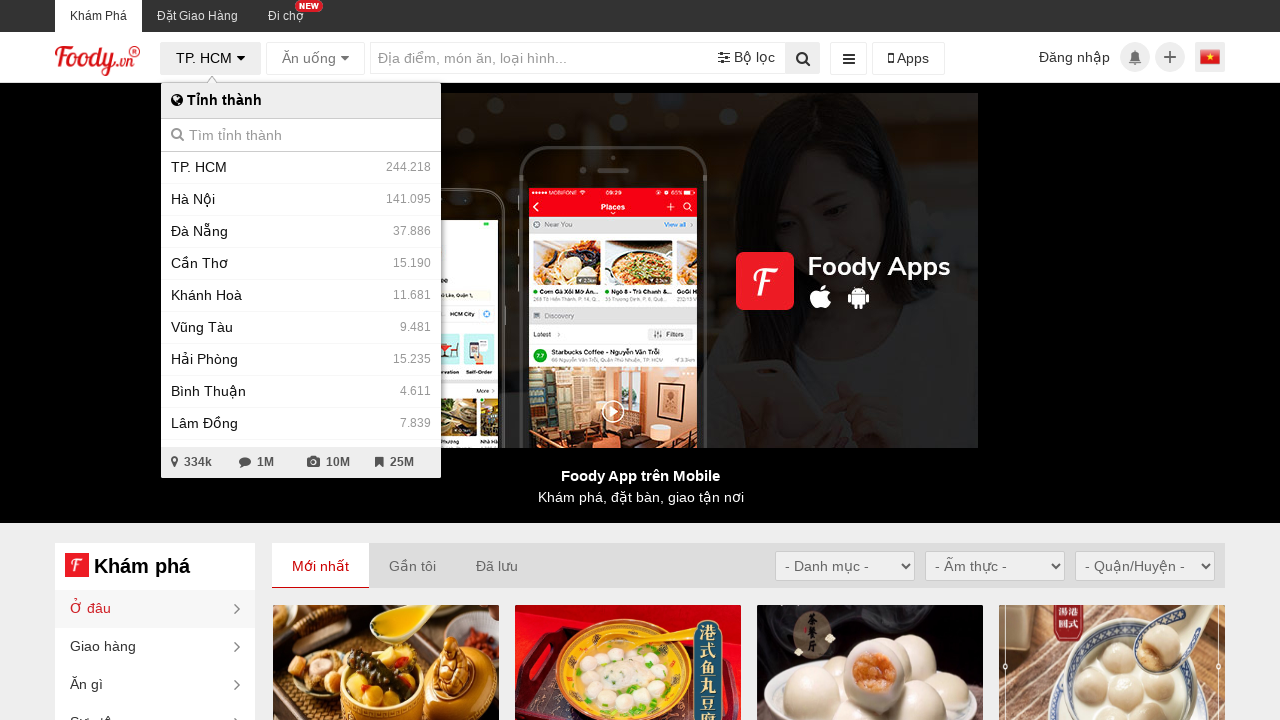

Verified that the dropdown contains clickable location links
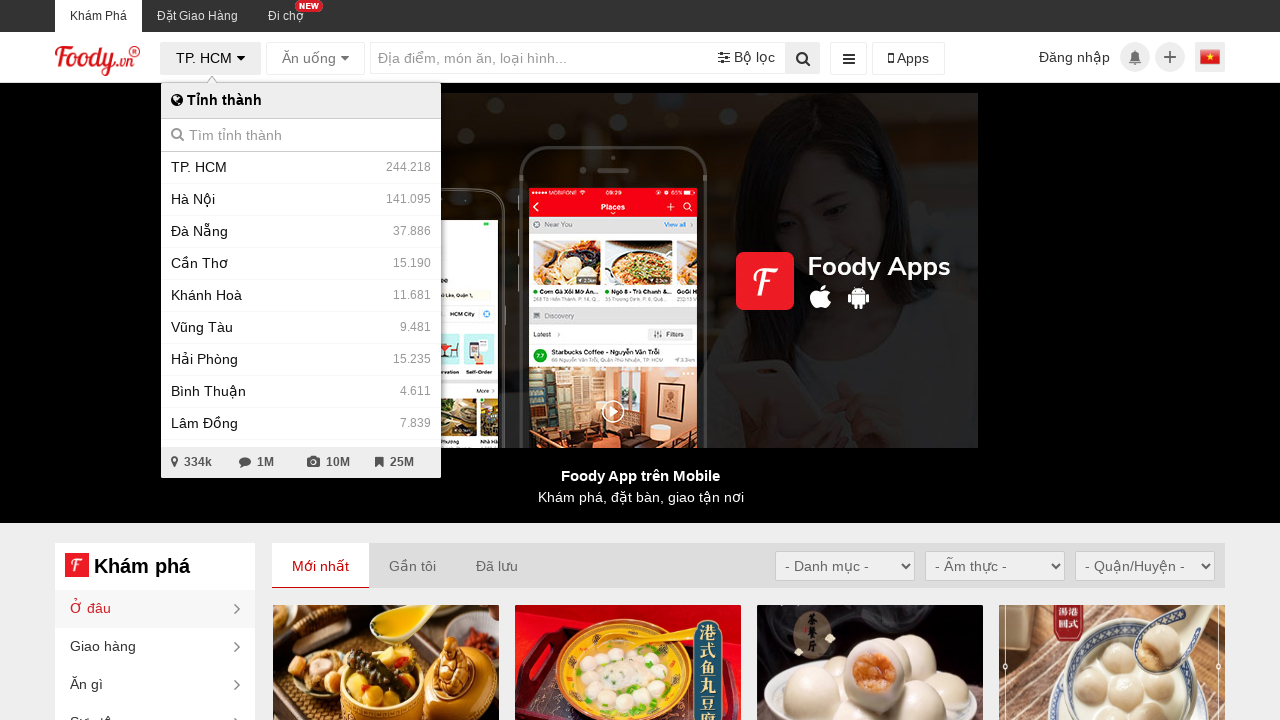

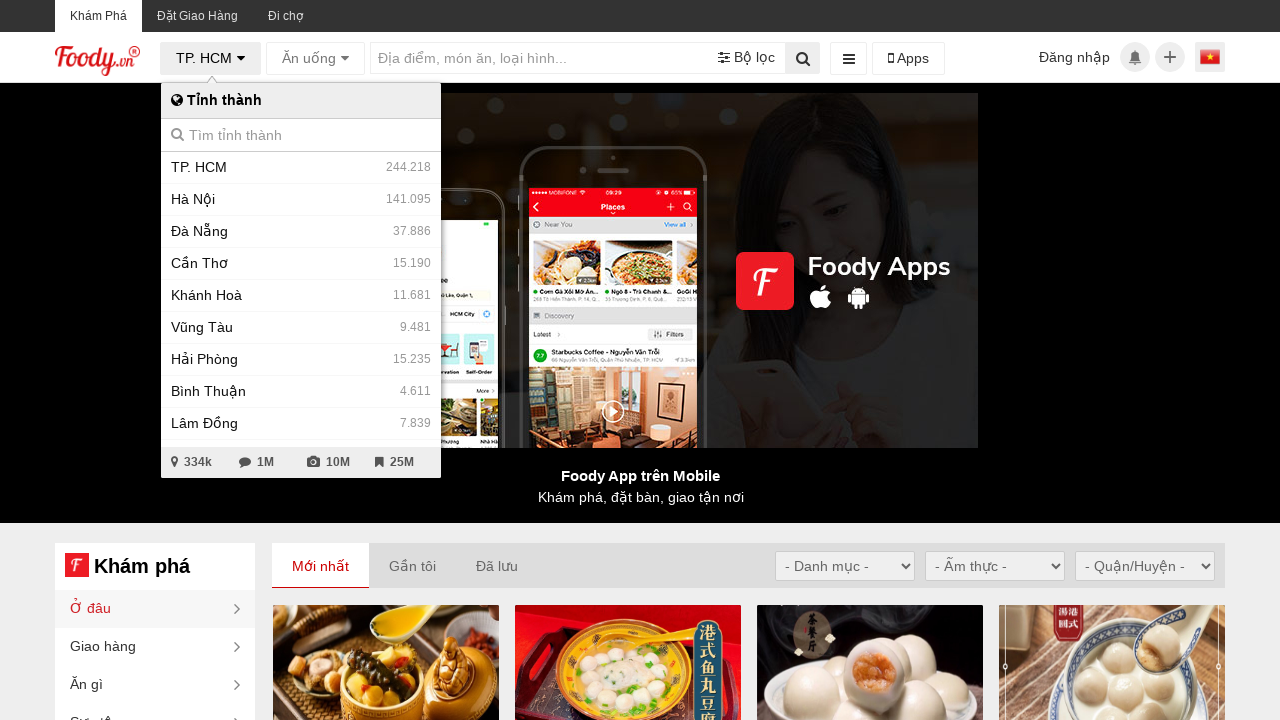